Tests the Divide function of the calculator by entering float numbers and verifying division is performed correctly

Starting URL: https://testsheepnz.github.io/BasicCalculator.html

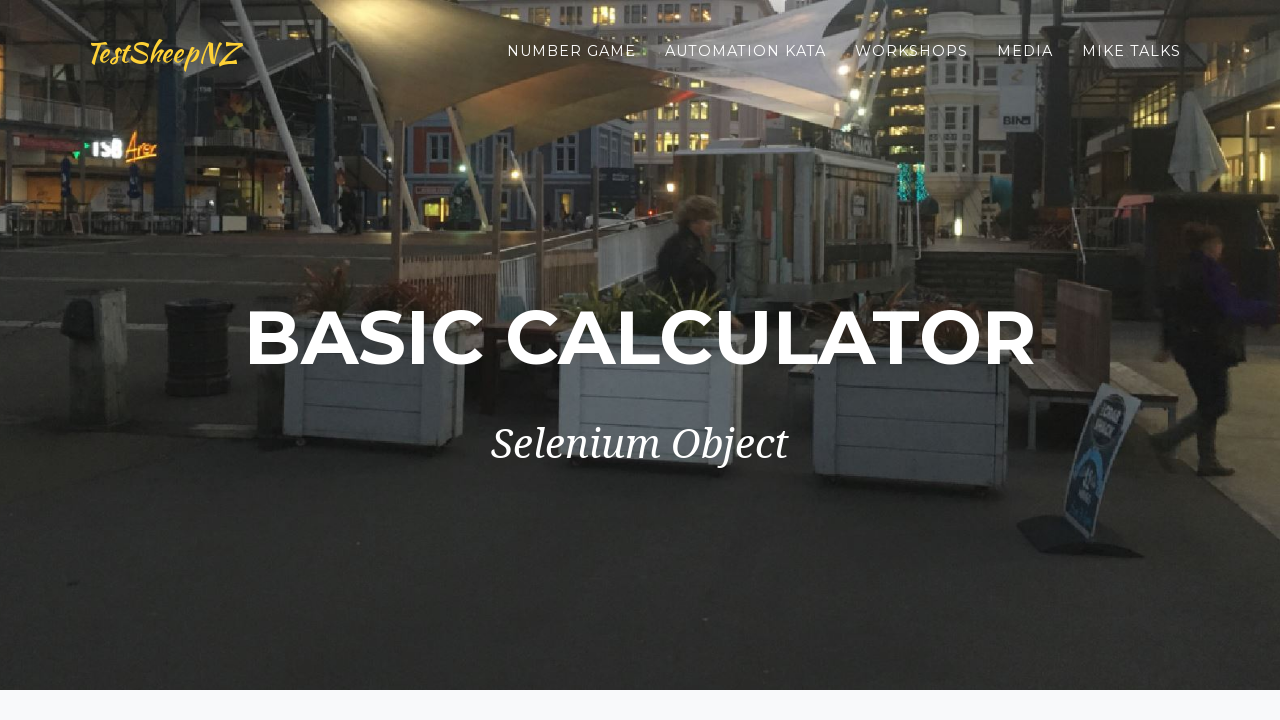

Scrolled to bottom of page
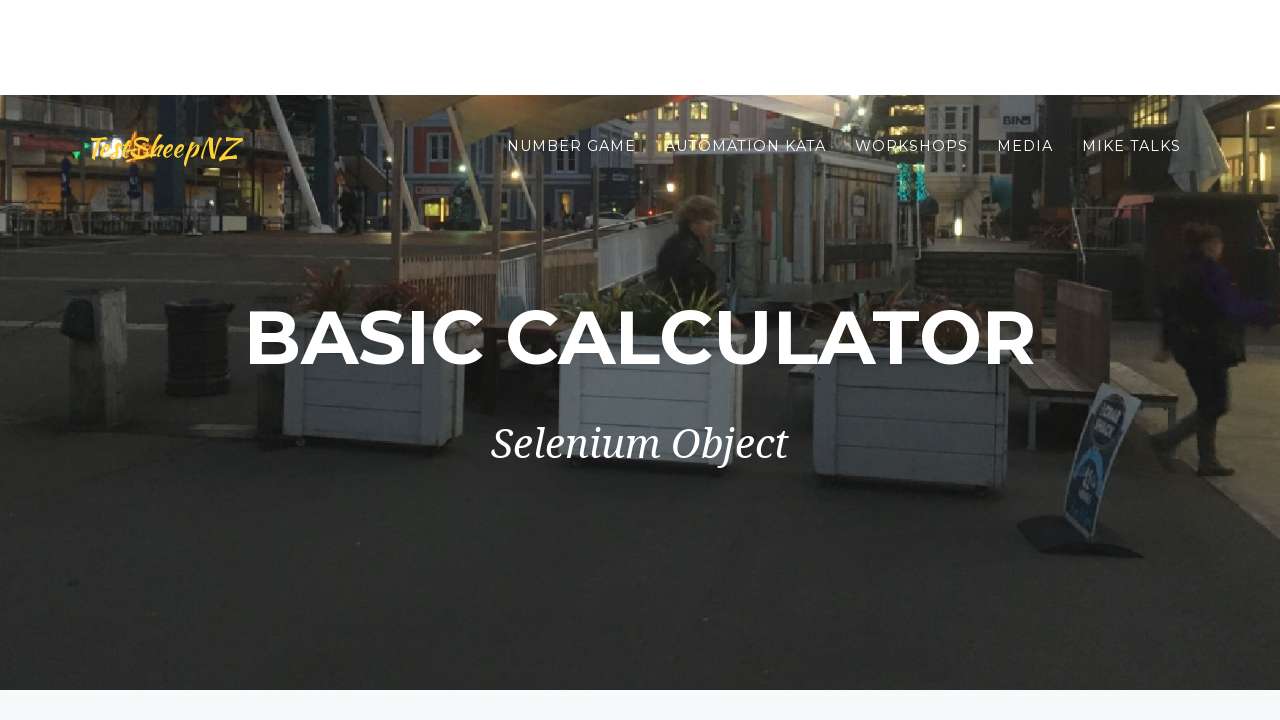

Selected Build 1 from dropdown on #selectBuild
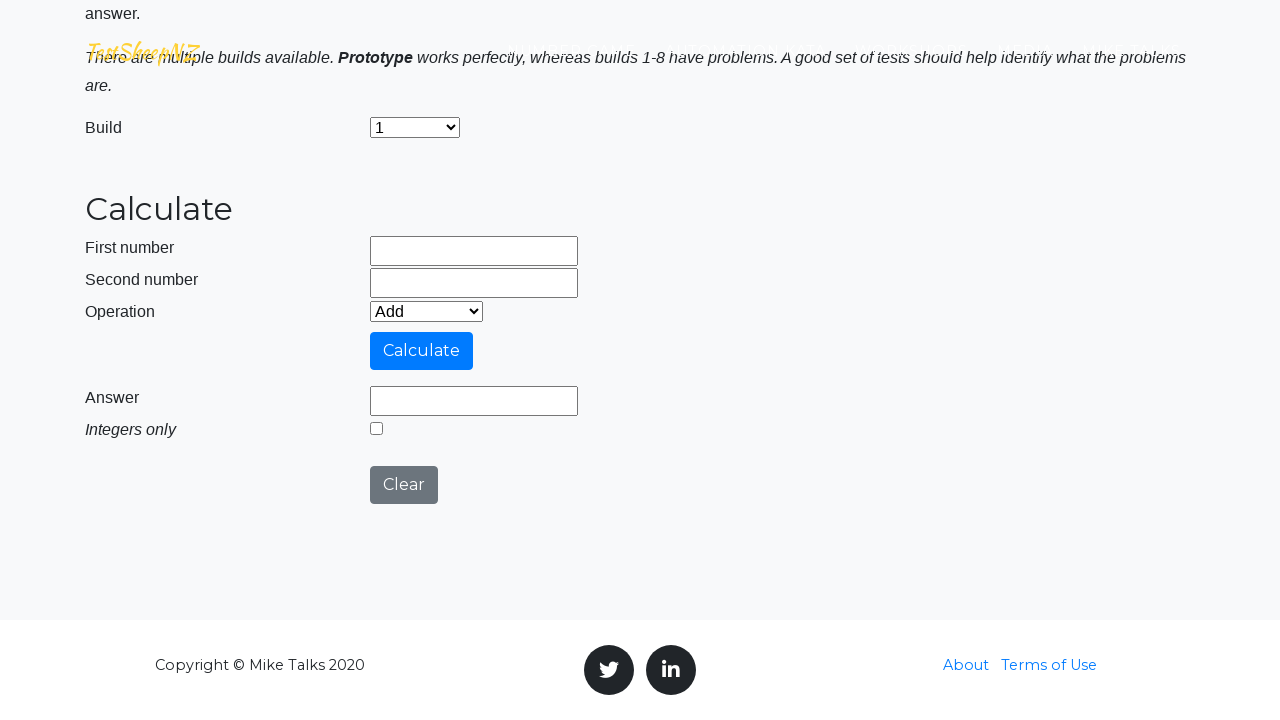

Selected Divide operation from dropdown on #selectOperationDropdown
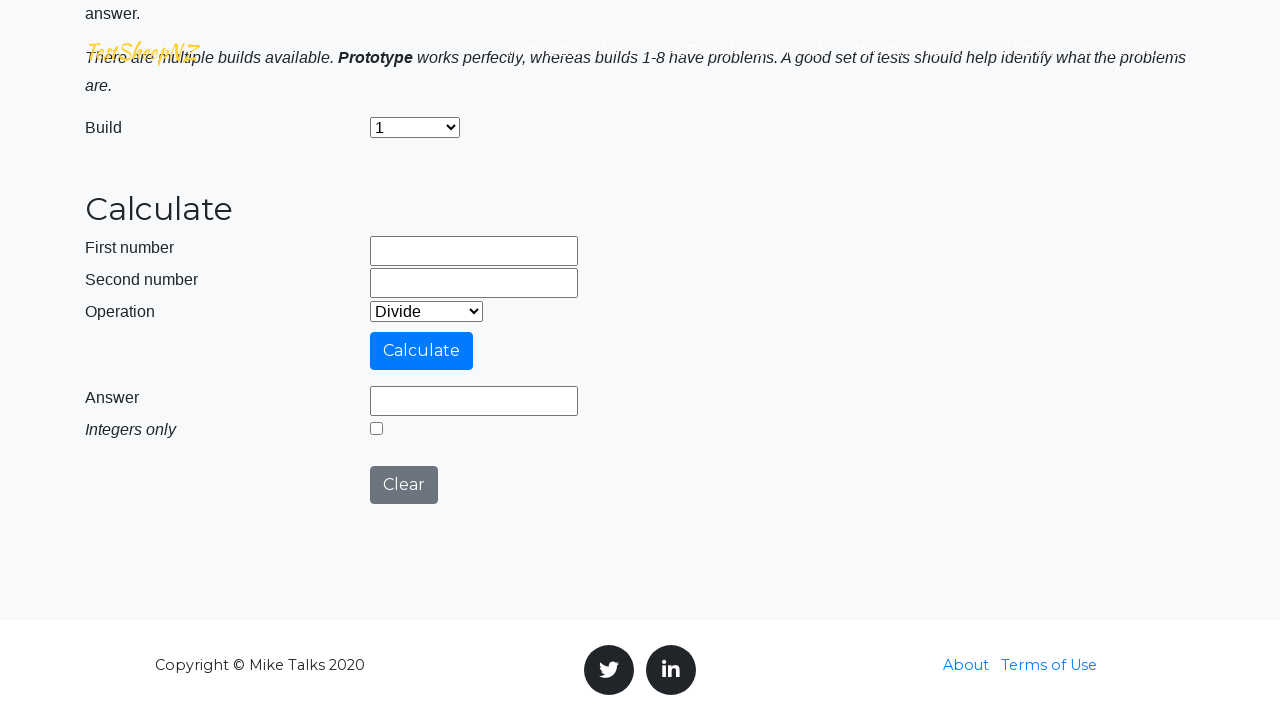

Entered first number 86.56 on input[name='number1']
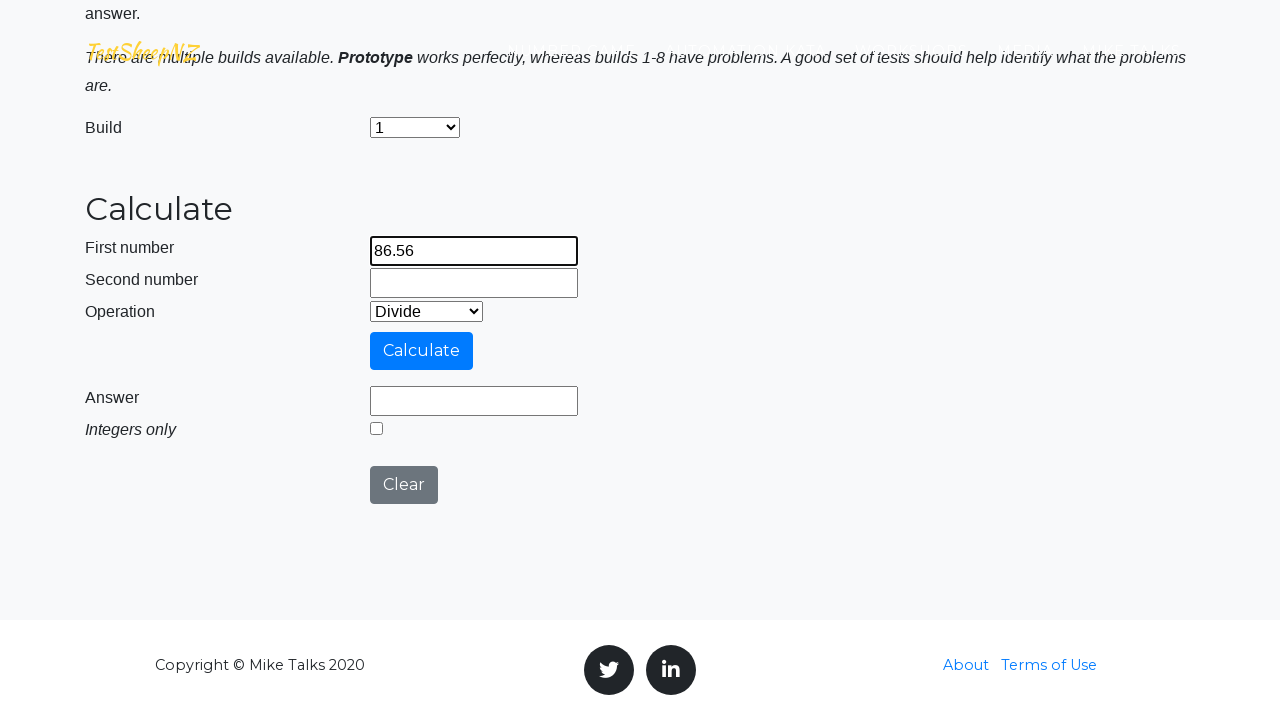

Entered second number 75.31 on input[name='number2']
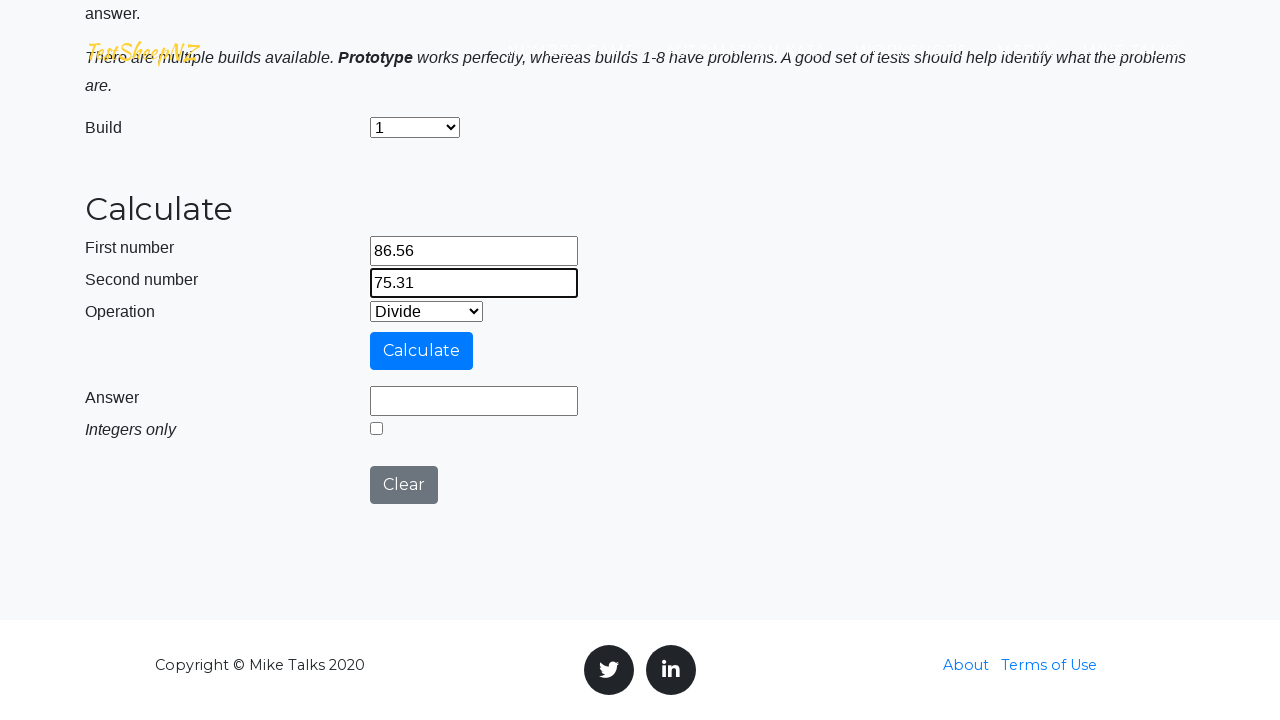

Clicked calculate button to perform division at (422, 351) on #calculateButton
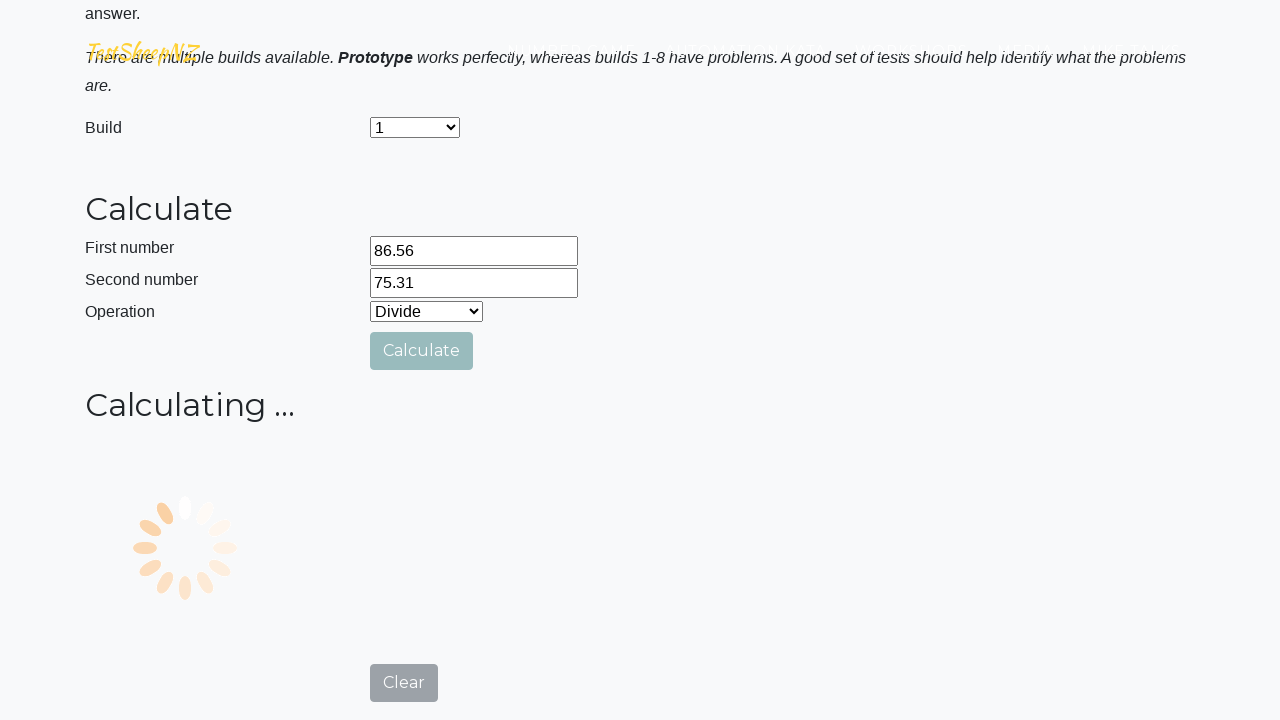

Result field loaded successfully
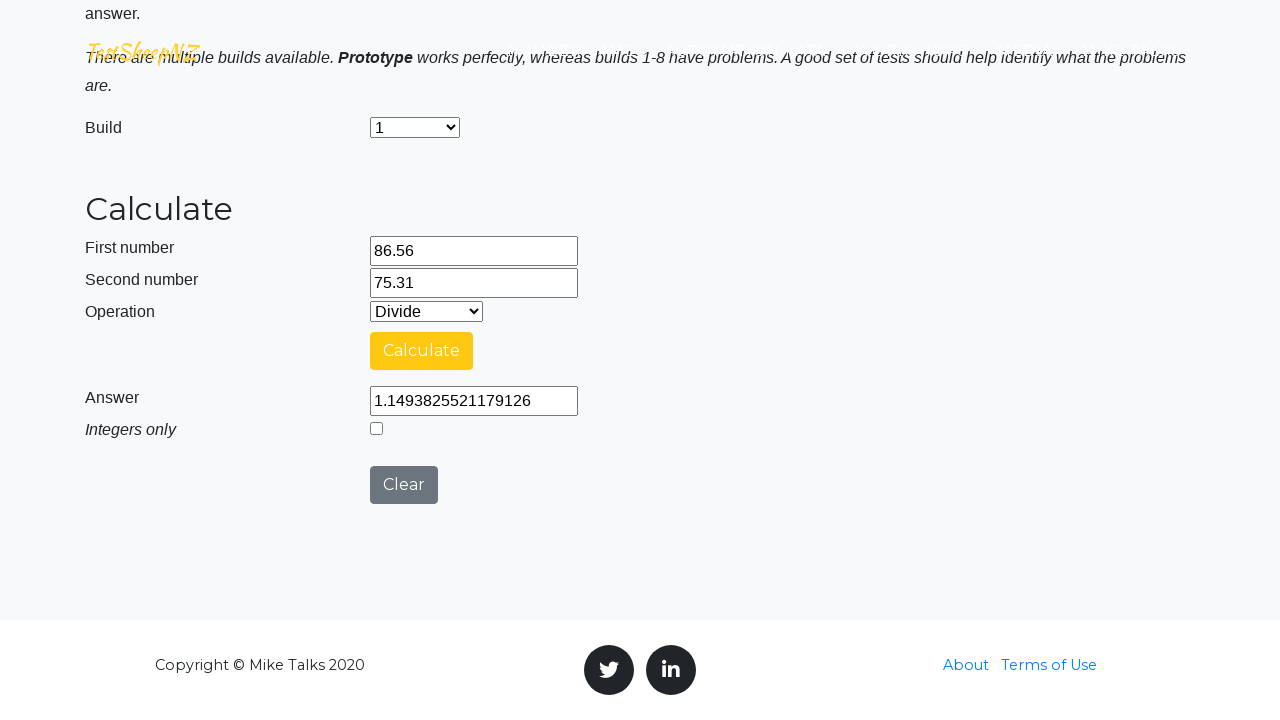

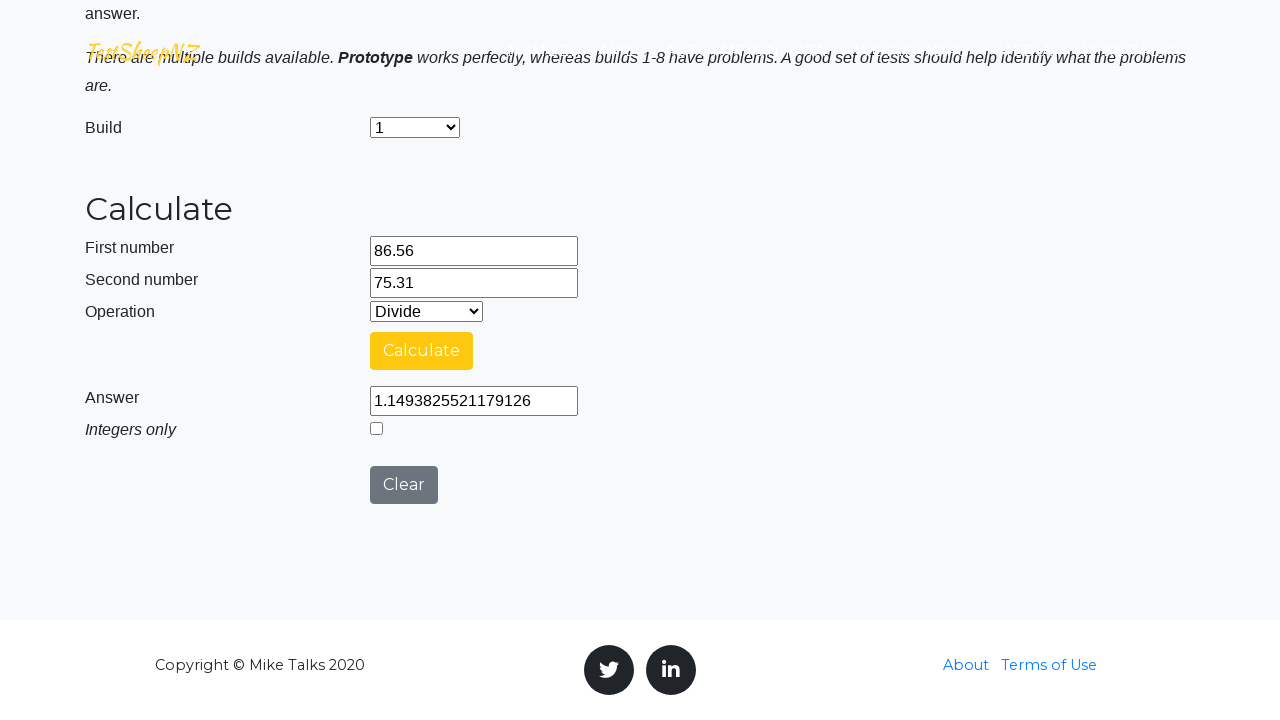